Tests tooltip on the word "Contrary" in text by hovering and verifying the tooltip appears.

Starting URL: https://demoqa.com/tool-tips

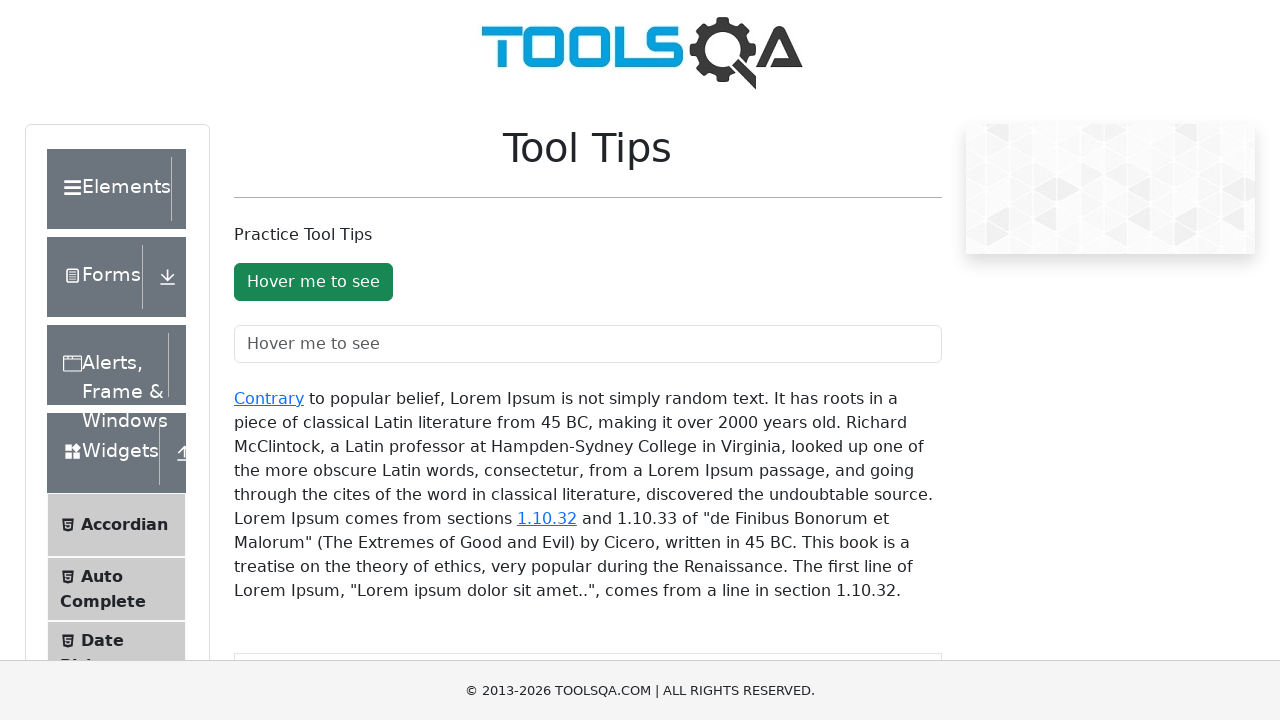

Navigated to ToolTips demo page
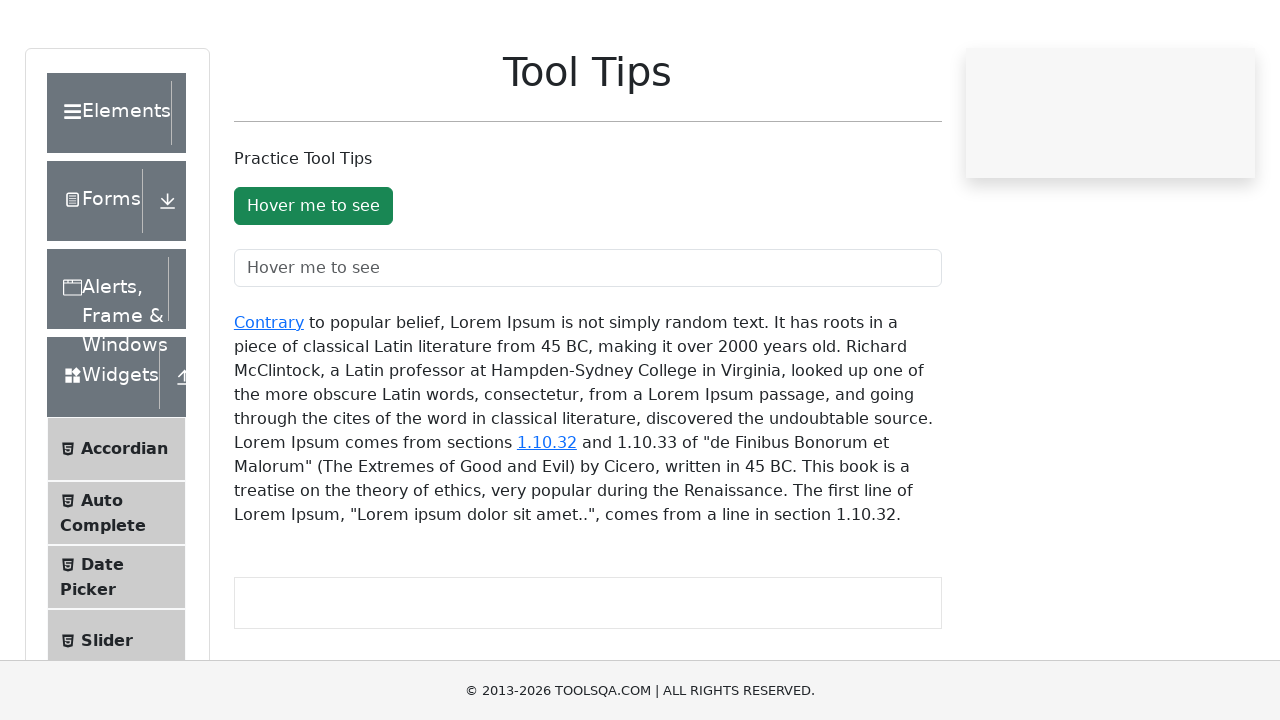

Hovered over the word 'Contrary' in the text at (269, 398) on xpath=//div[@id='texToolTopContainer']//a[text()='Contrary']
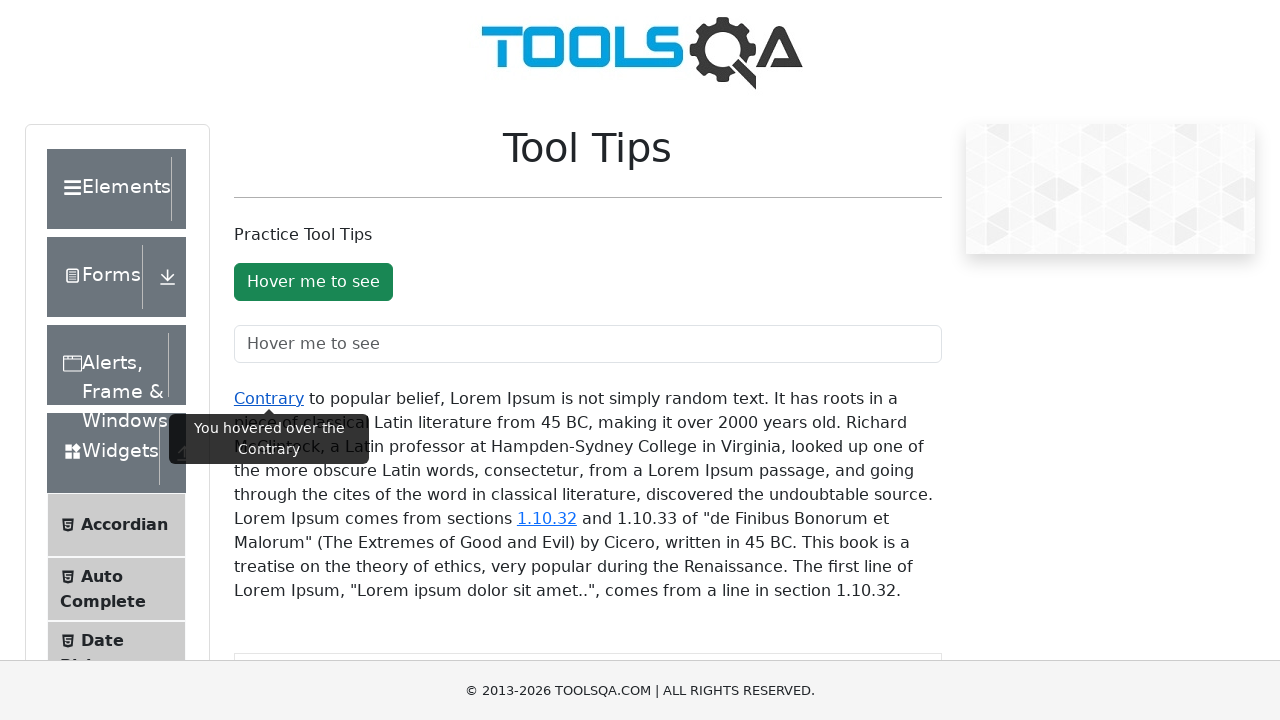

Tooltip appeared for 'Contrary' word
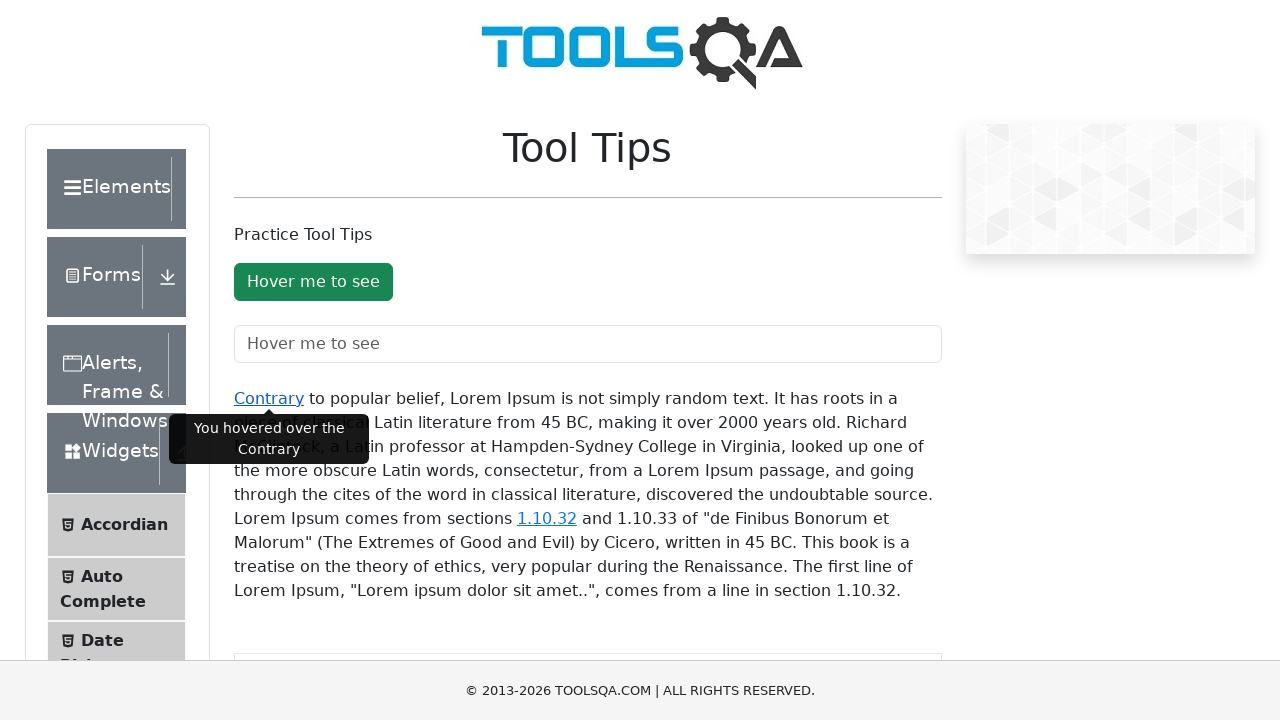

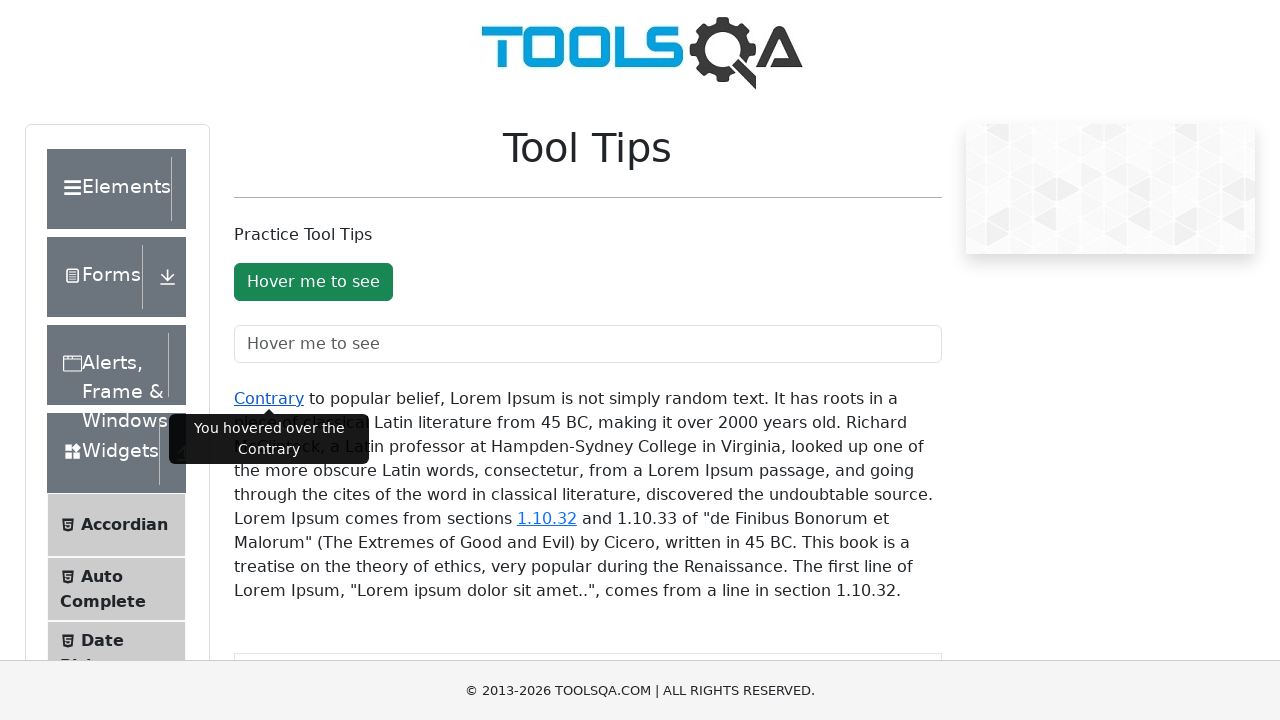